Tests that entering a number below 50 displays the error message "Number is too small"

Starting URL: https://kristinek.github.io/site/tasks/enter_a_number

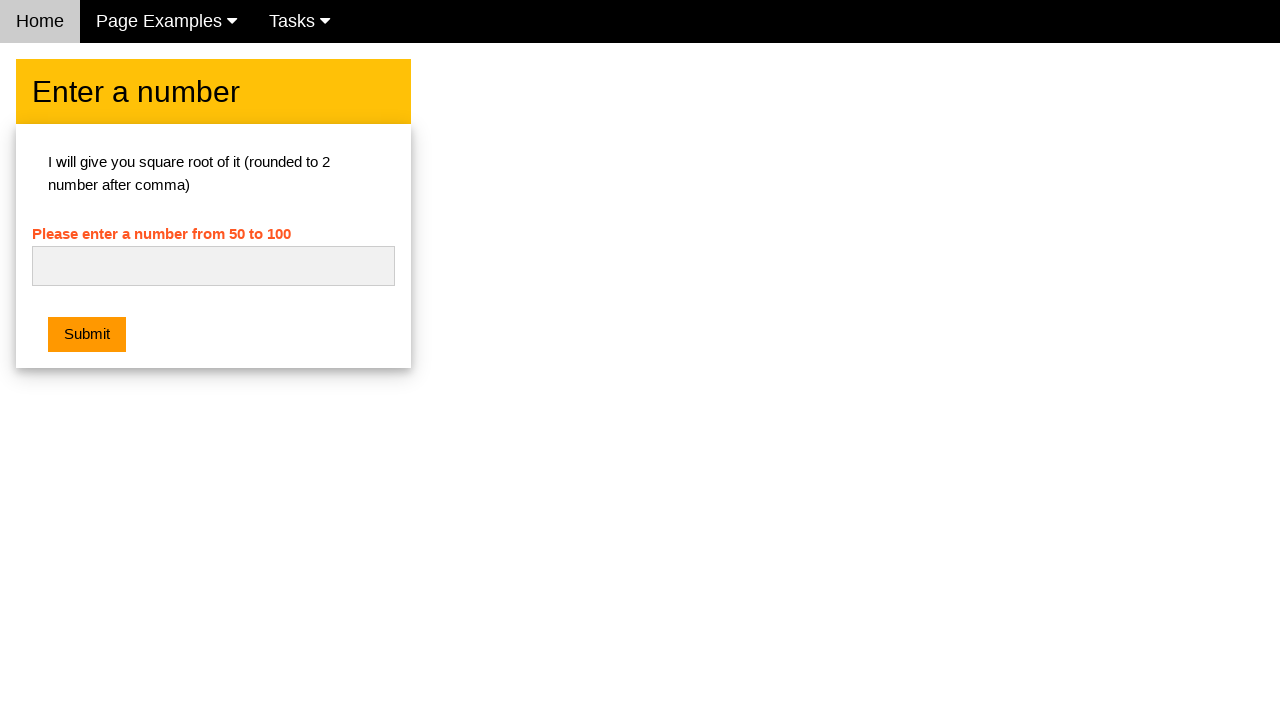

Navigated to the number entry task page
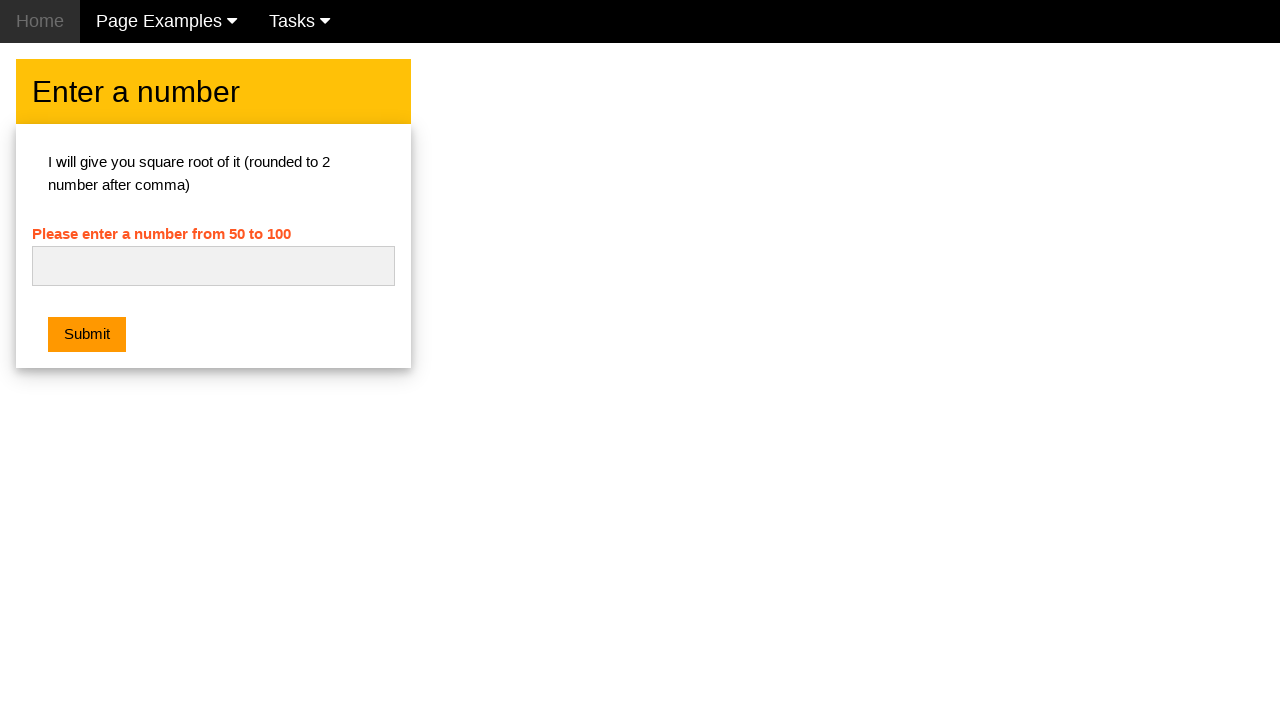

Entered number '33' into the input field on #numb
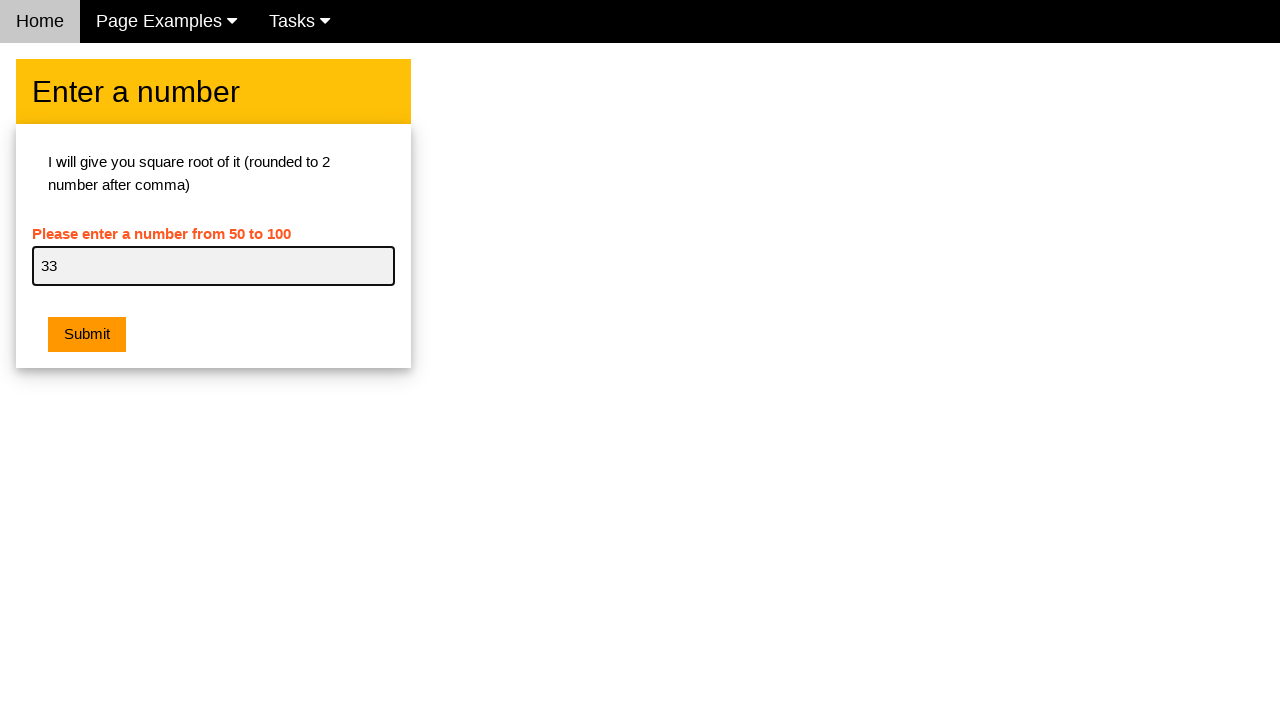

Clicked the orange submit button at (87, 335) on .w3-orange
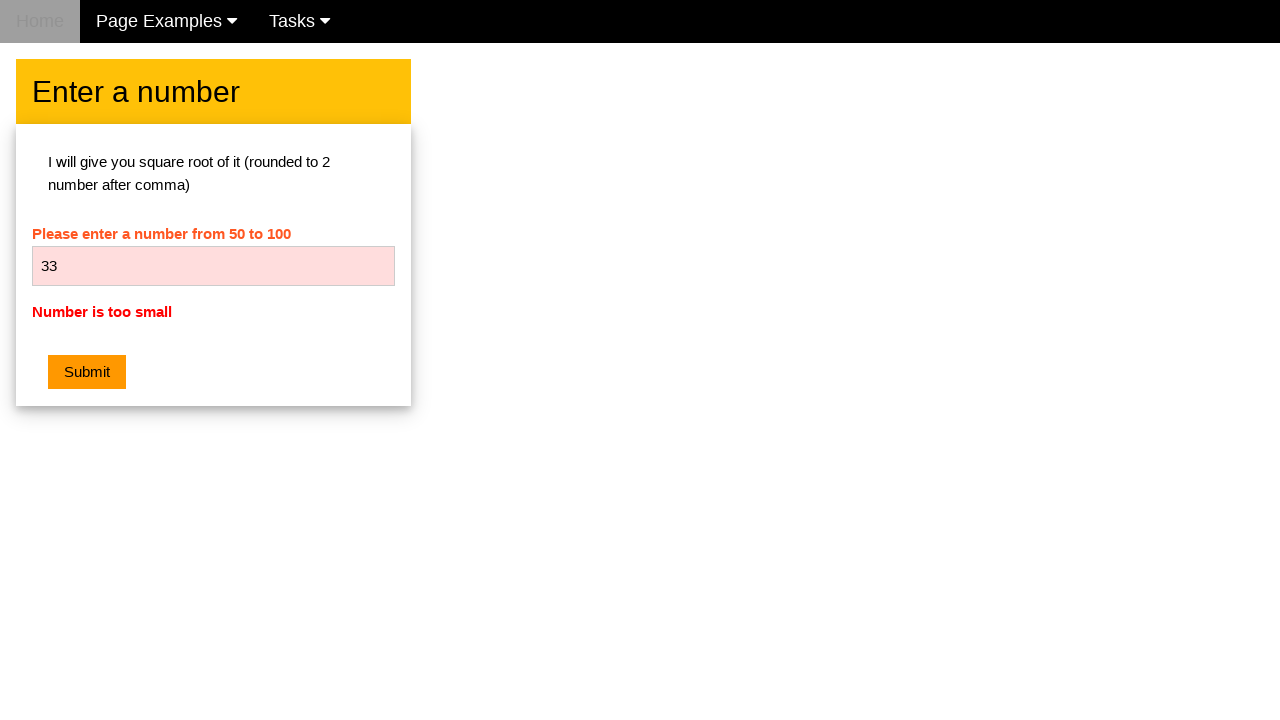

Retrieved error message text from the error element
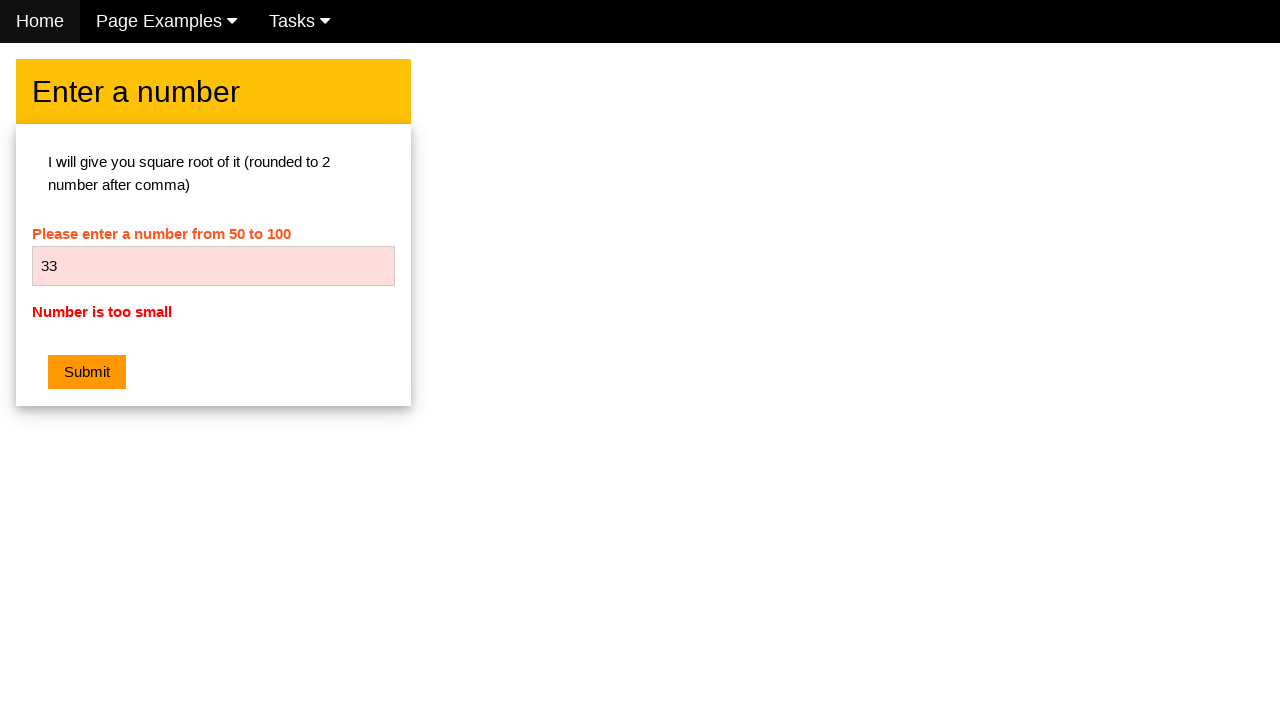

Verified error message equals 'Number is too small'
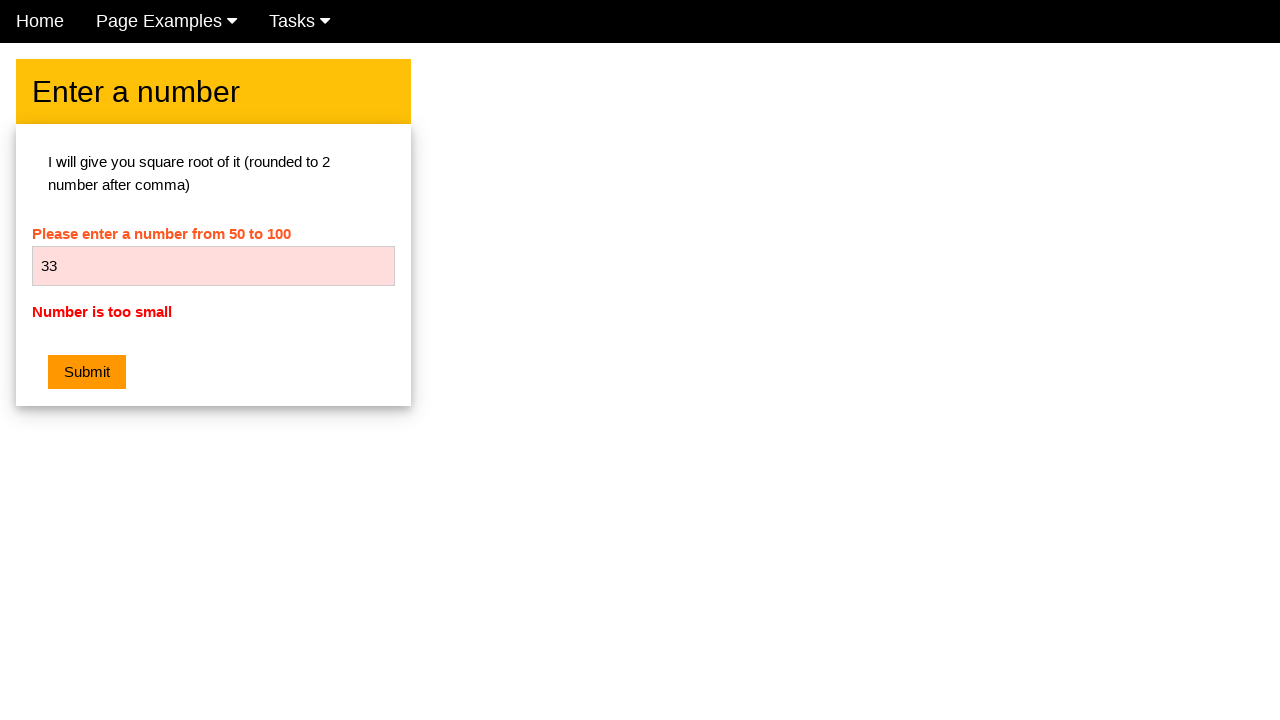

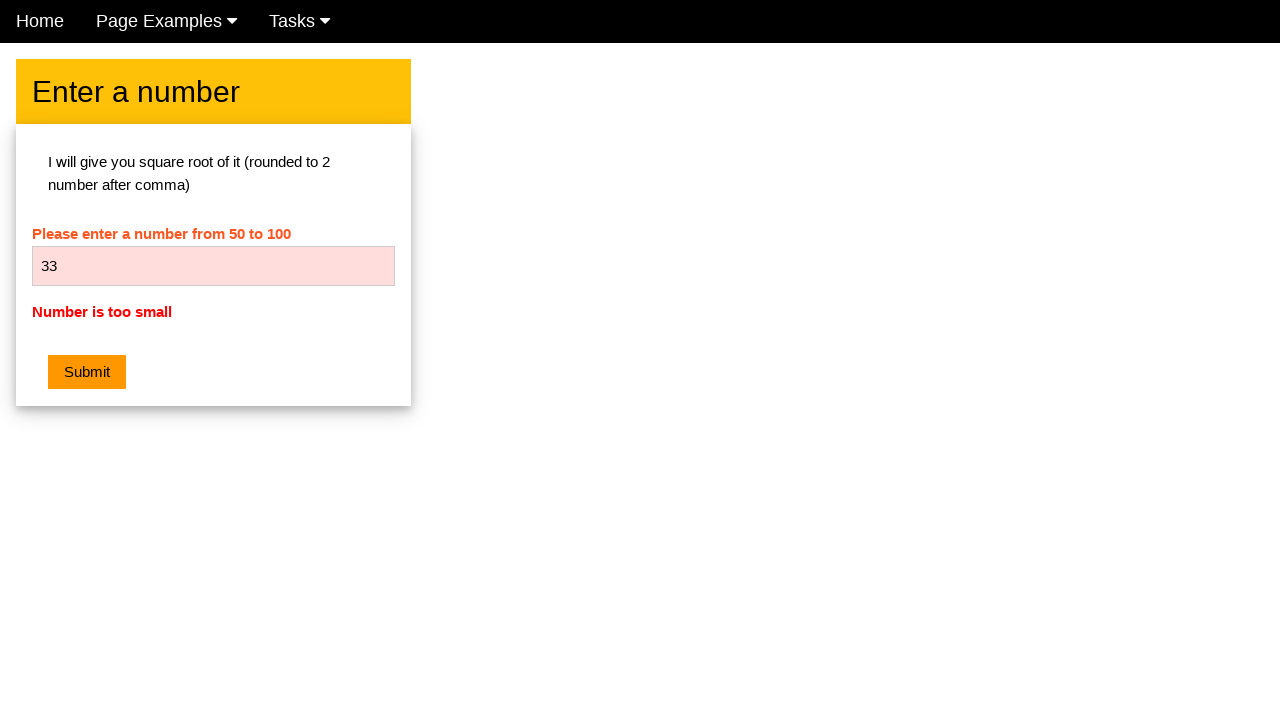